Tests CNPJ generation without mask formatting by selecting the no punctuation option, clicking generate, and verifying the output is 14 digits without formatting

Starting URL: https://www.4devs.com.br/gerador_de_cnpj

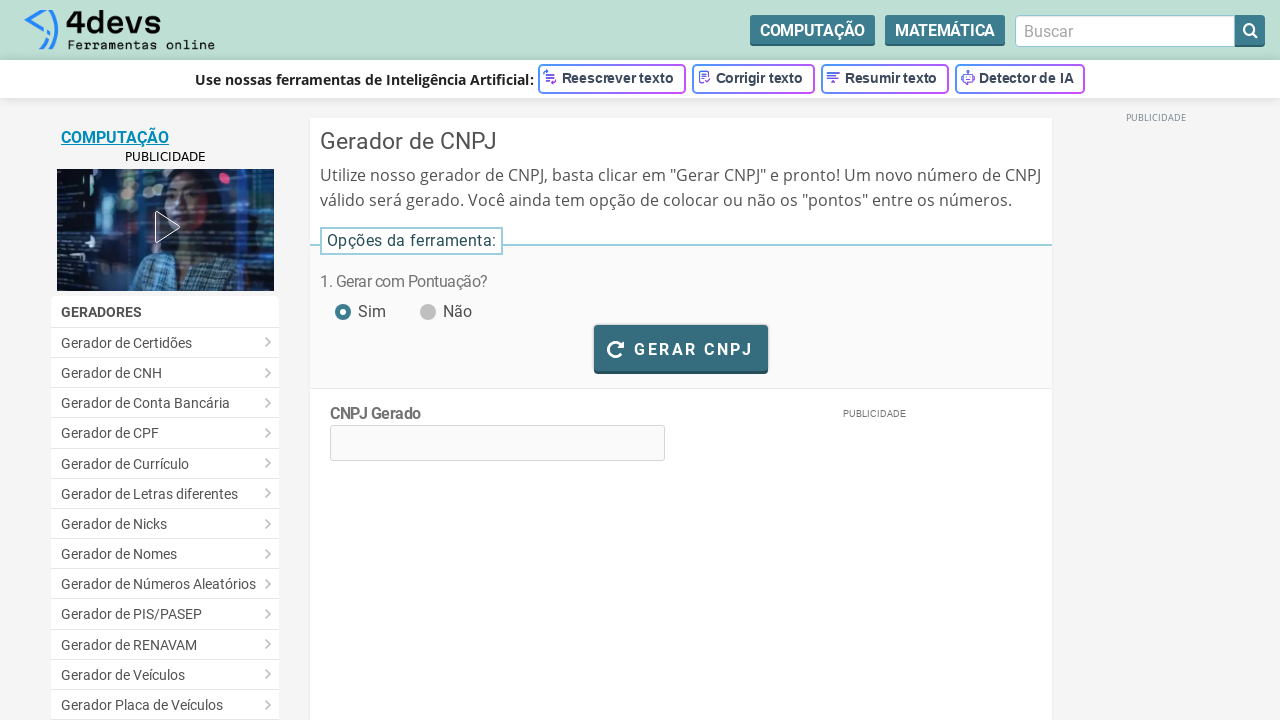

Clicked 'no punctuation' radio button to disable mask formatting at (426, 301) on #pontuacao_nao
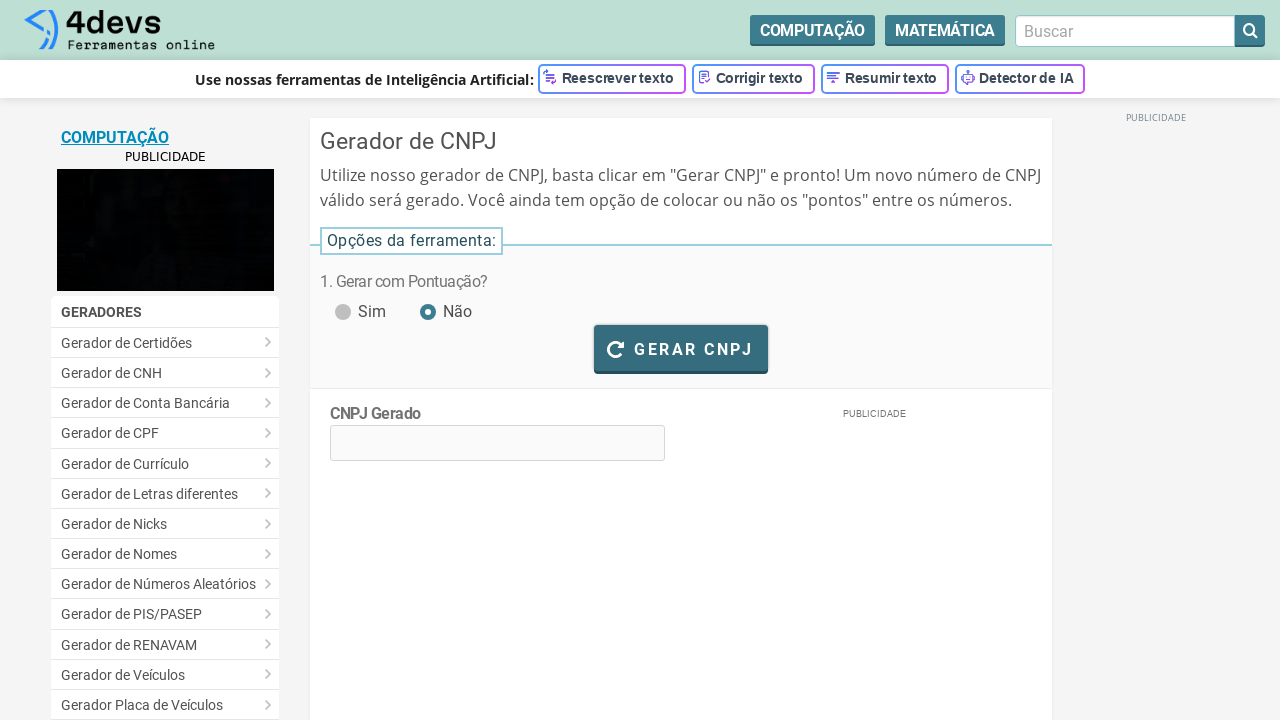

Clicked generate CNPJ button at (681, 348) on #bt_gerar_cnpj
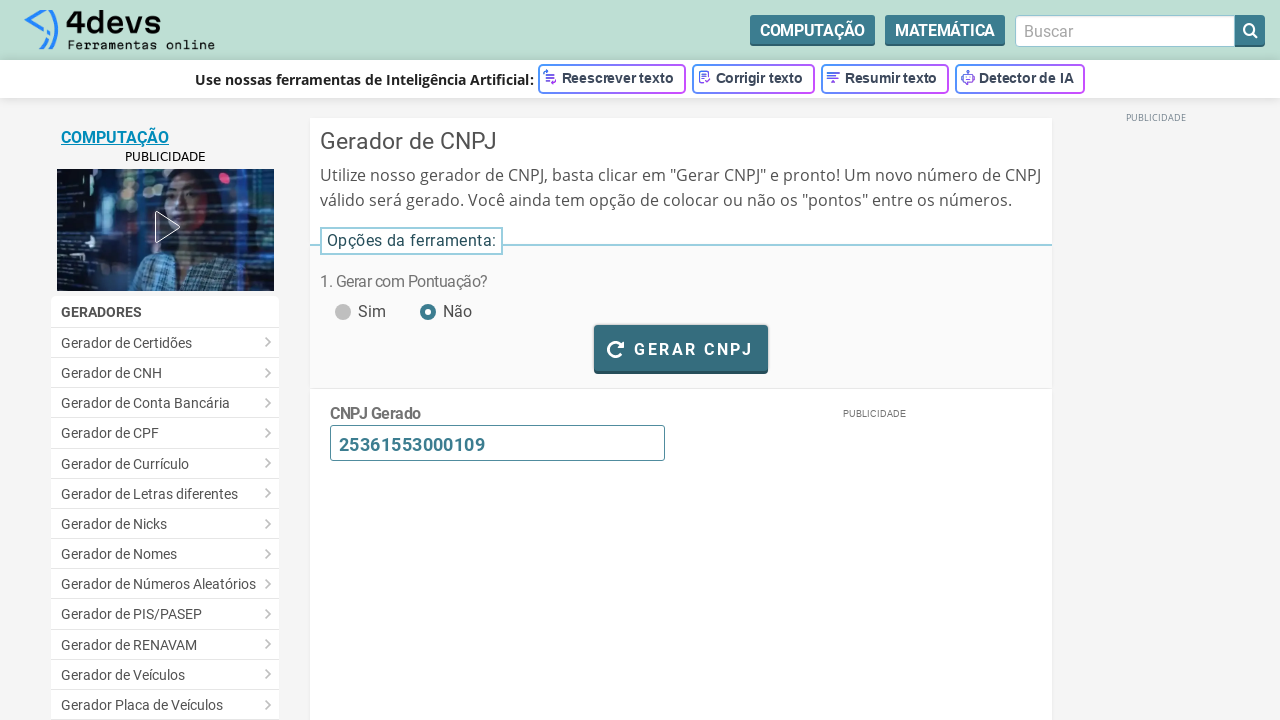

Waited 5 seconds for CNPJ generation to complete
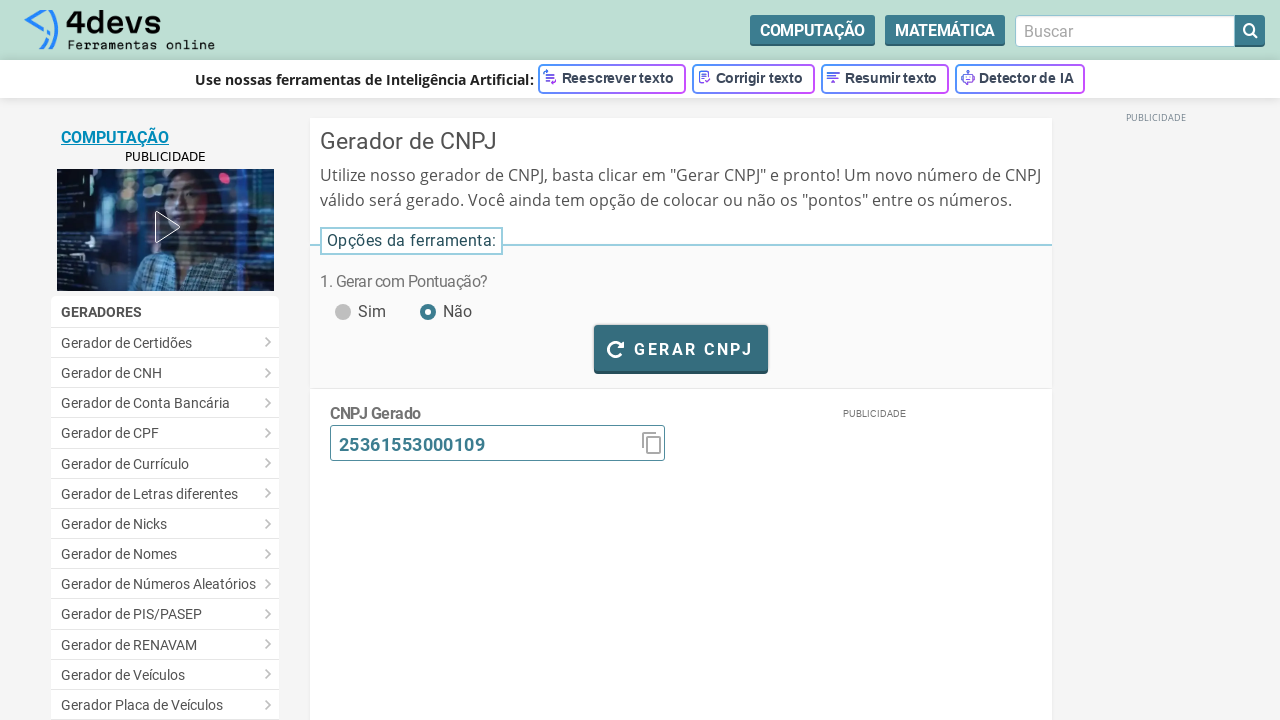

CNPJ output element loaded and is ready
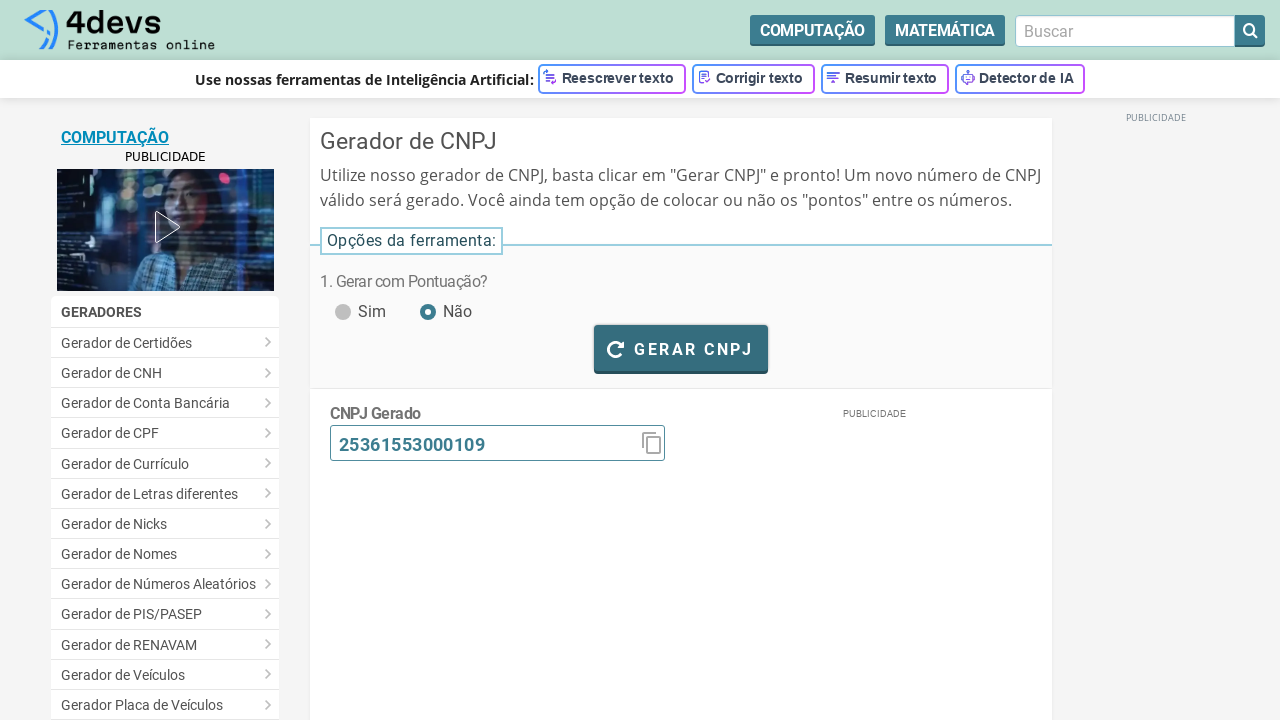

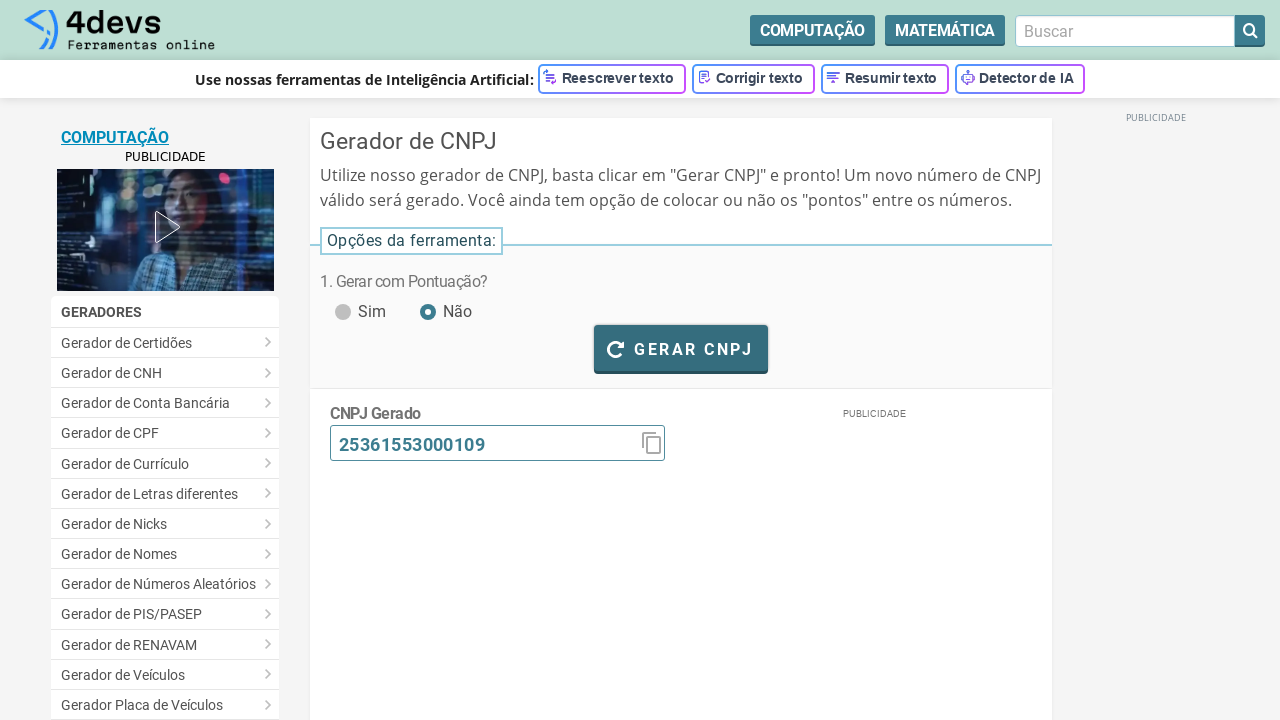